Tests scrolling and clicking functionality on Pepperfry website by locating elements in the "Partner With Us" section and clicking through them sequentially.

Starting URL: https://www.pepperfry.com/

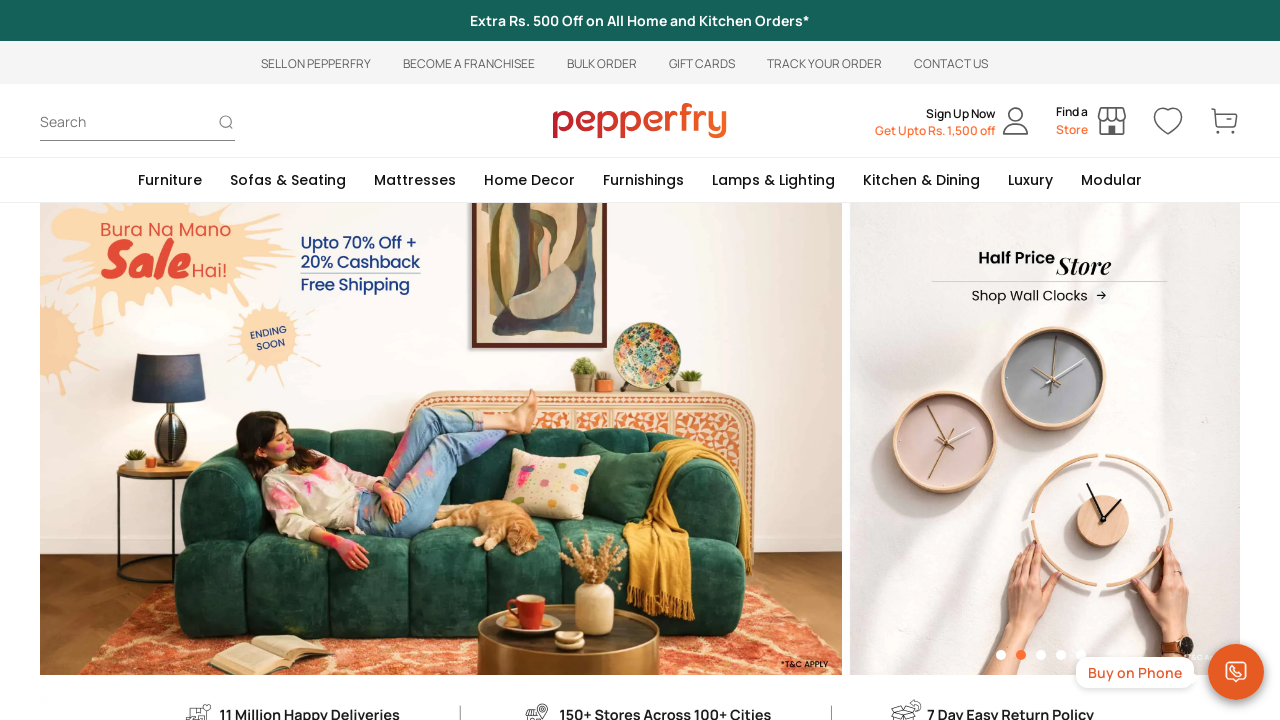

Page loaded with domcontentloaded state
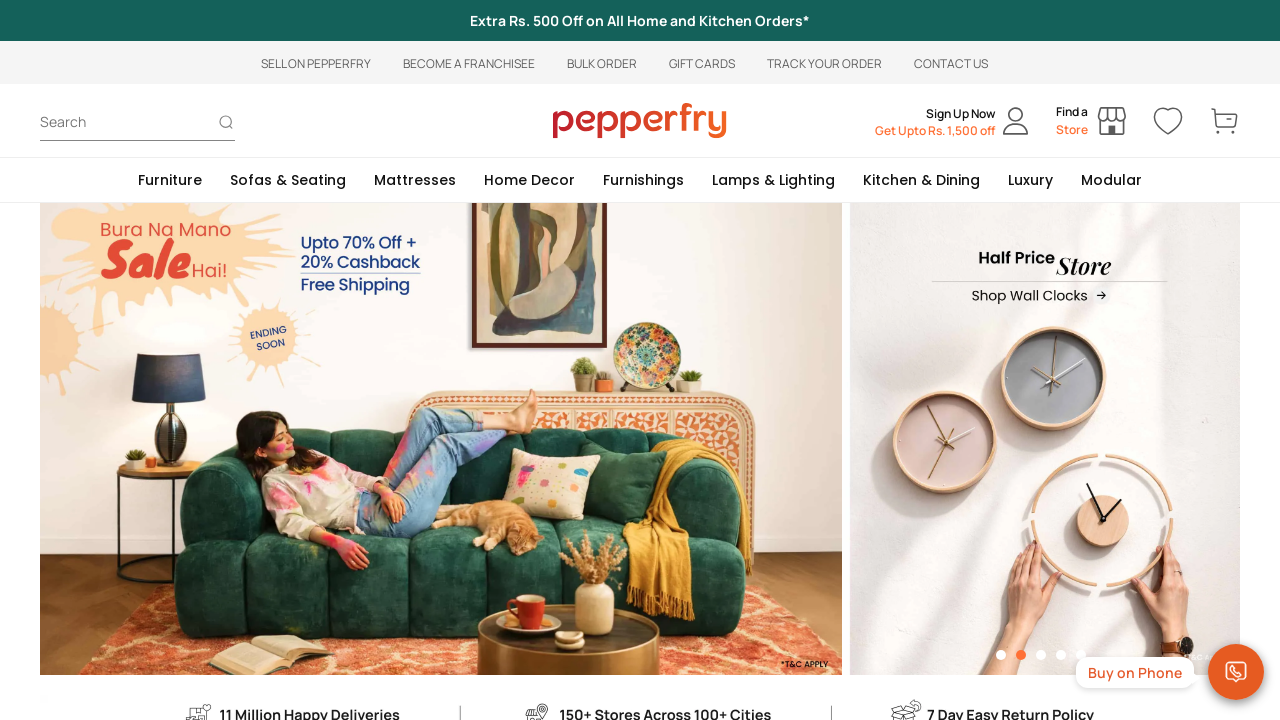

Located Partner With Us section elements
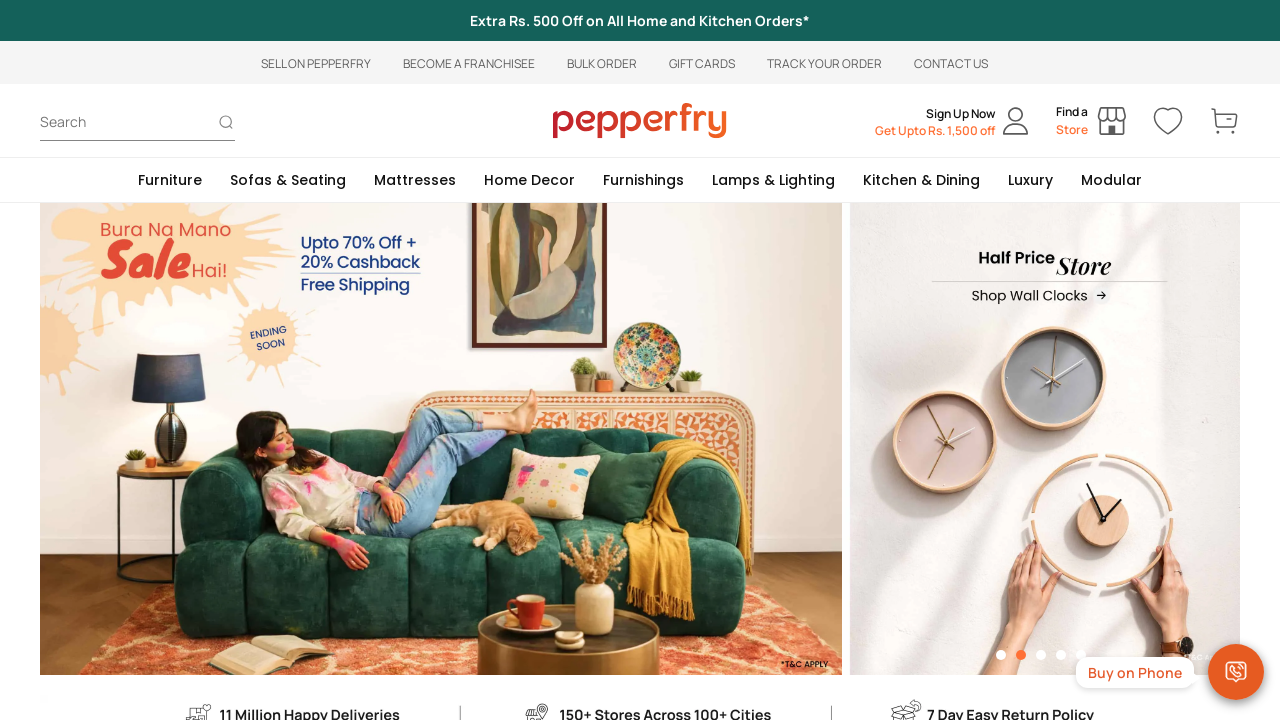

Found 6 elements in Partner With Us section
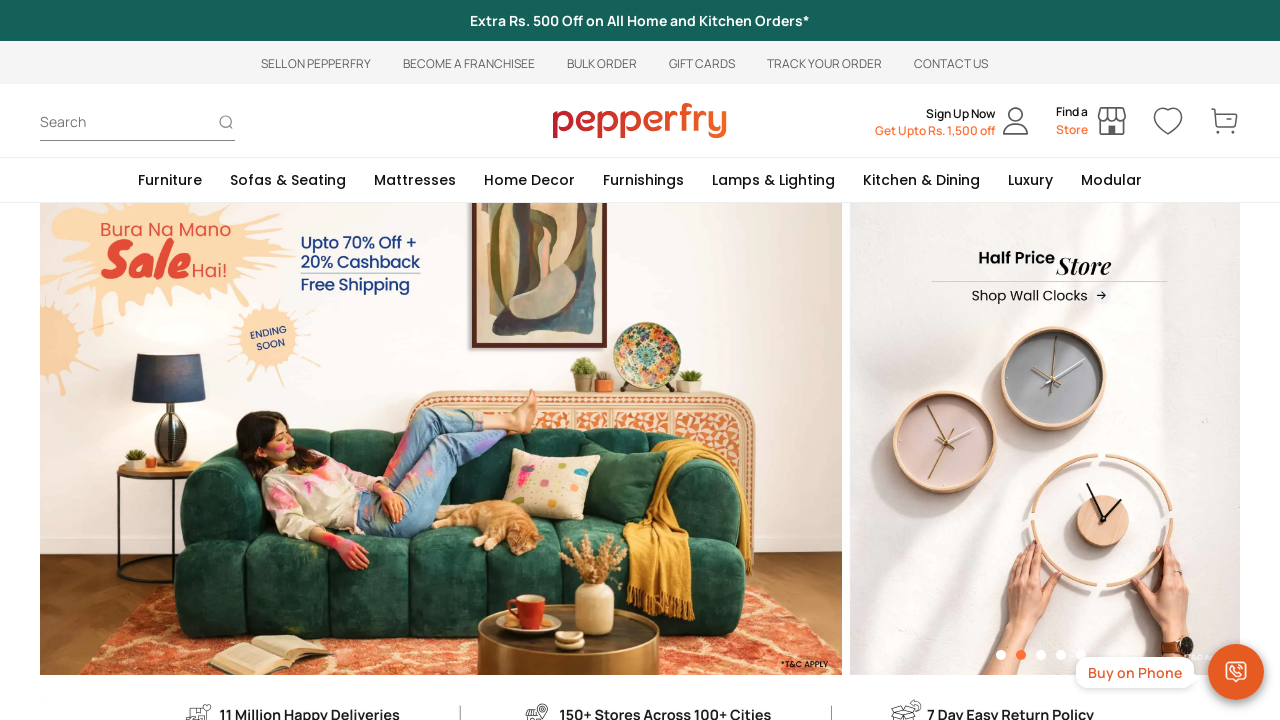

Scrolled element 1 into view
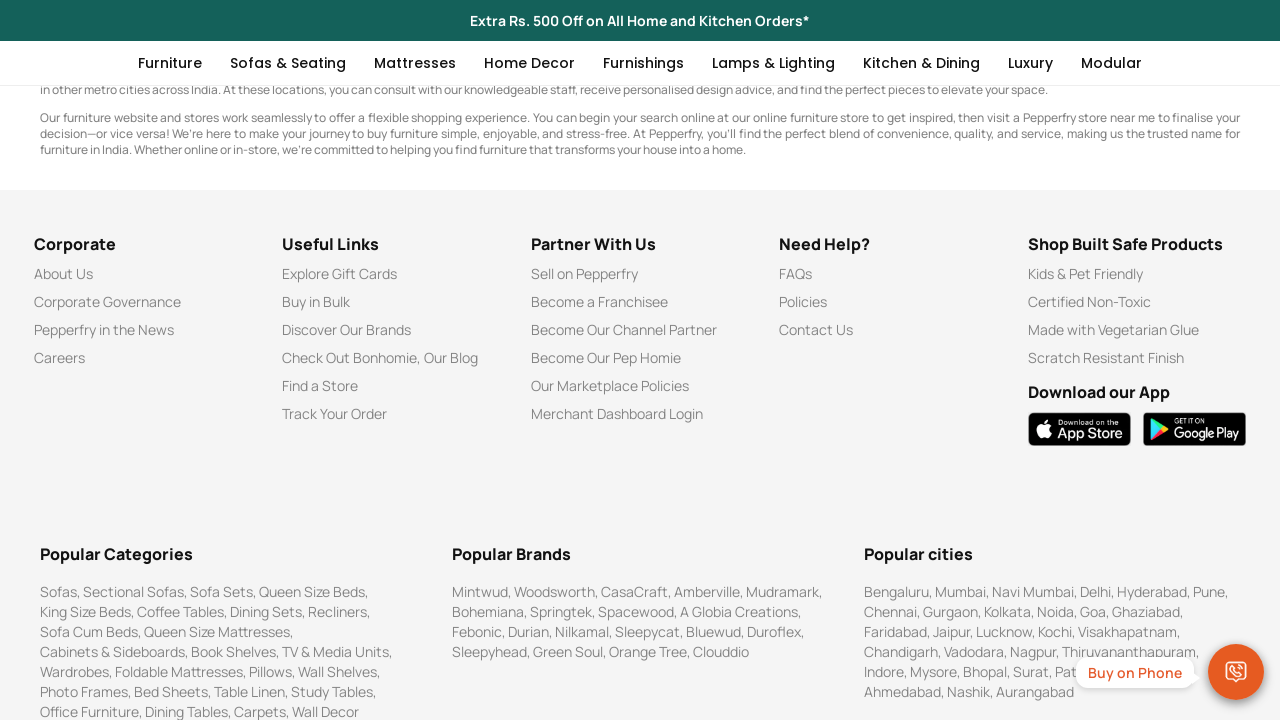

Clicked Partner With Us element 1 at (640, 274) on xpath=//p[text()='Partner With Us']/parent::div/descendant::div >> nth=0
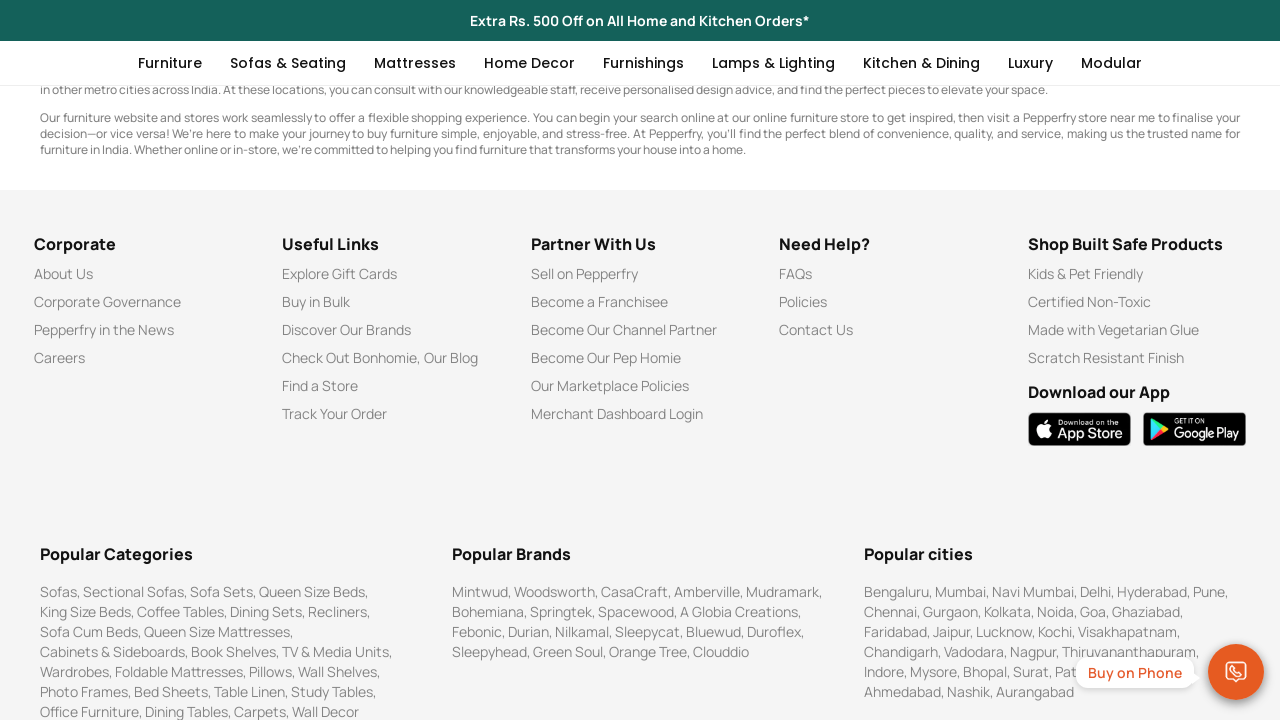

Waited 1 second after clicking element 1
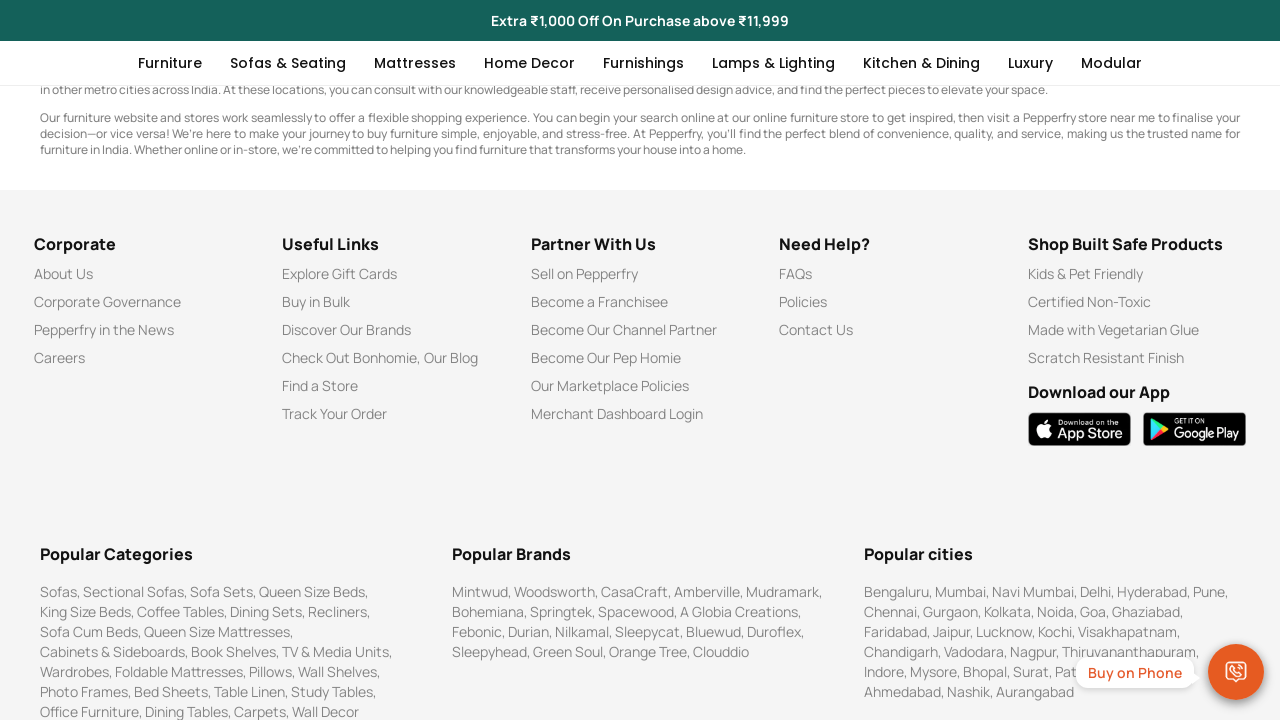

Scrolled element 2 into view
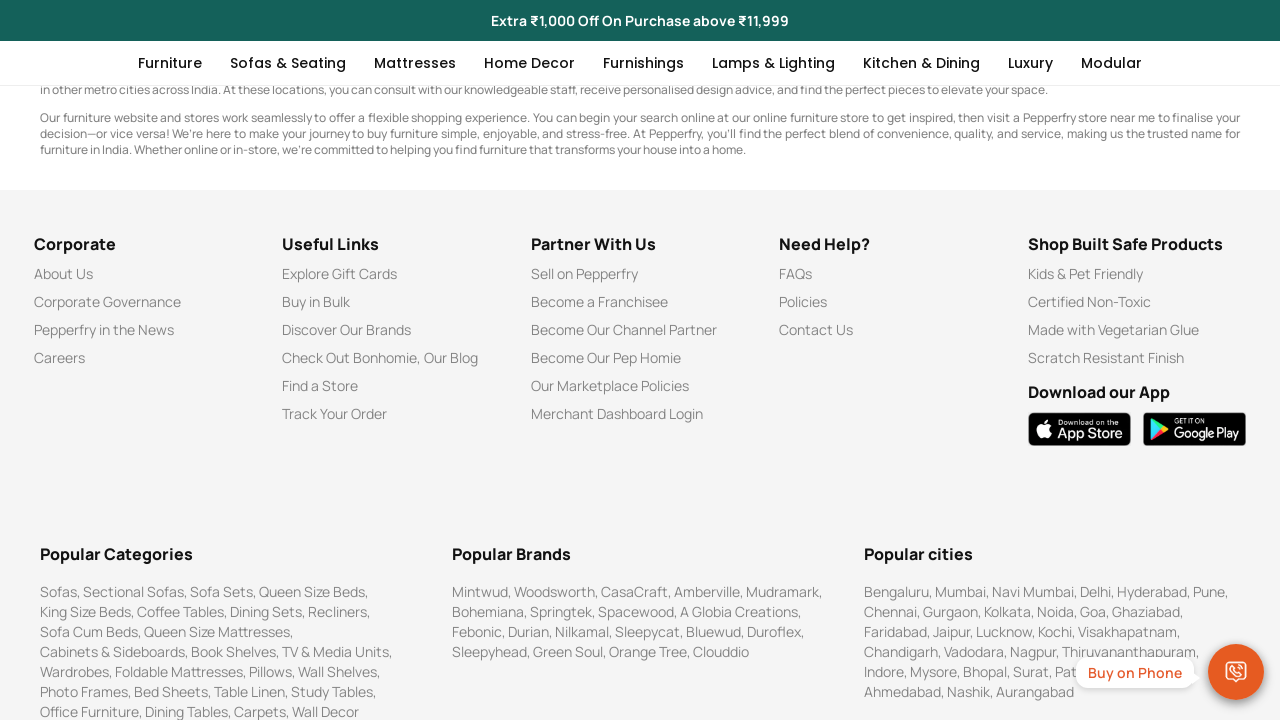

Clicked Partner With Us element 2 at (640, 302) on xpath=//p[text()='Partner With Us']/parent::div/descendant::div >> nth=1
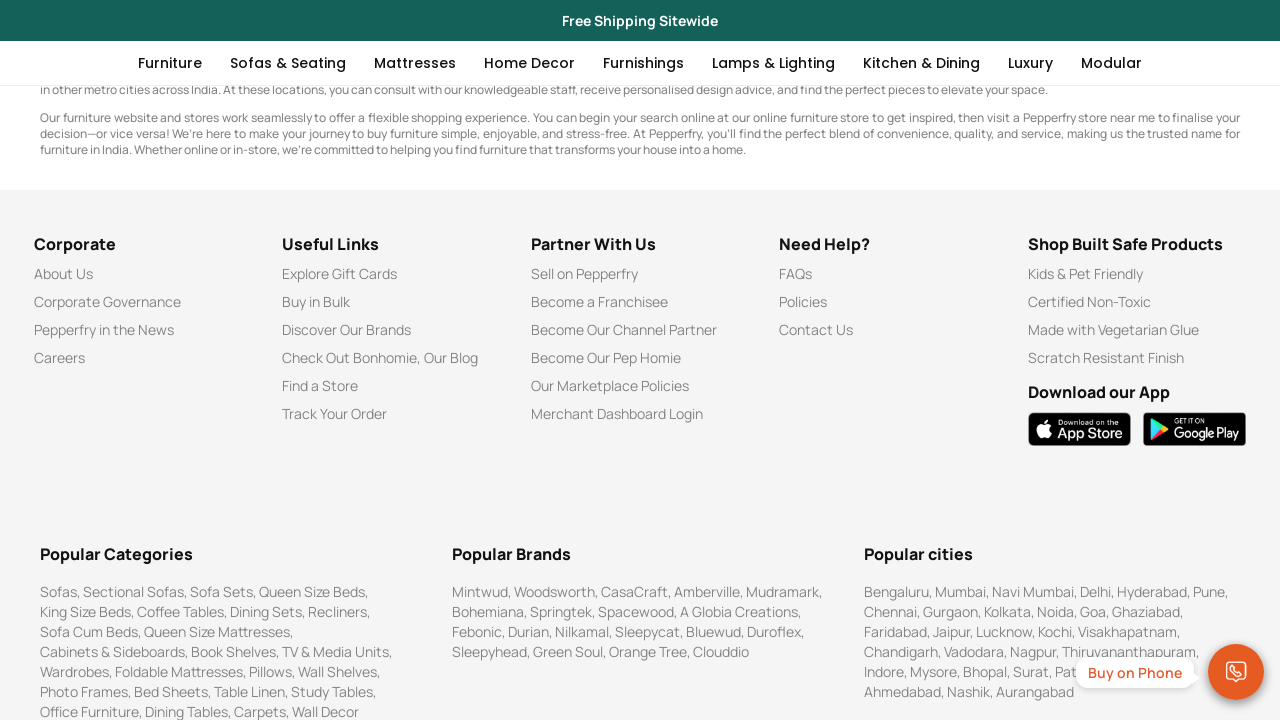

Waited 1 second after clicking element 2
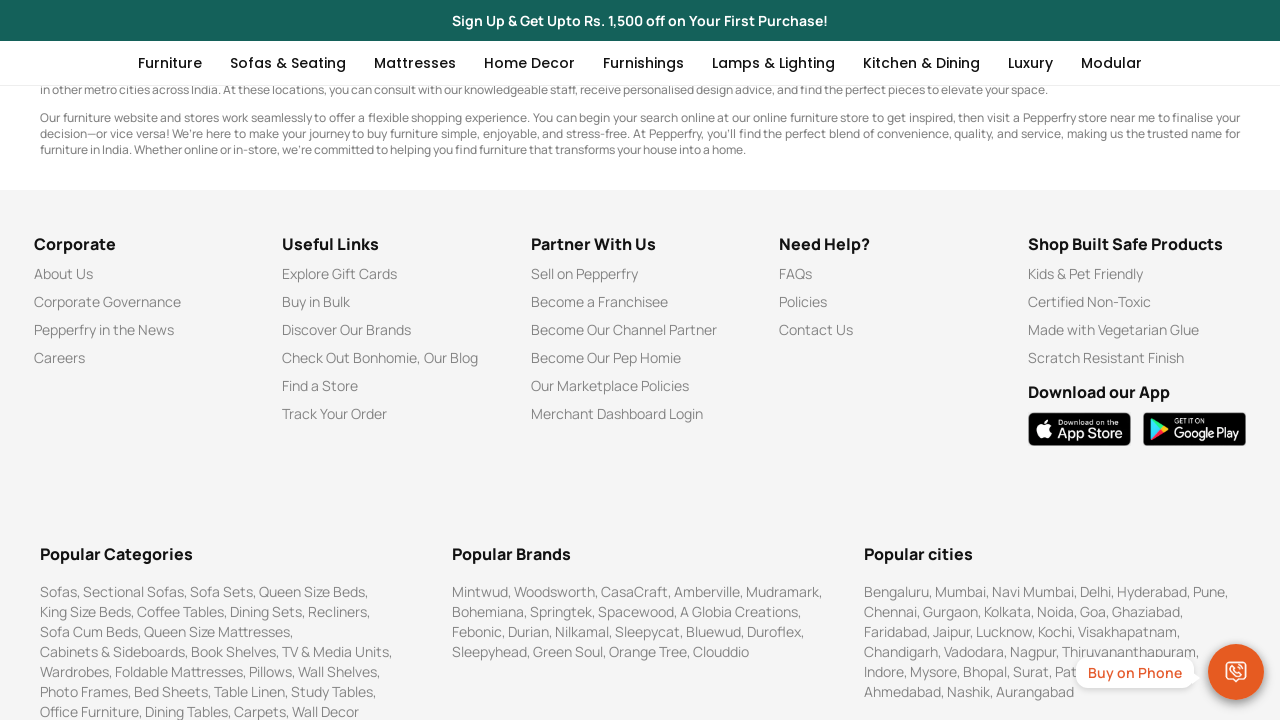

Scrolled element 3 into view
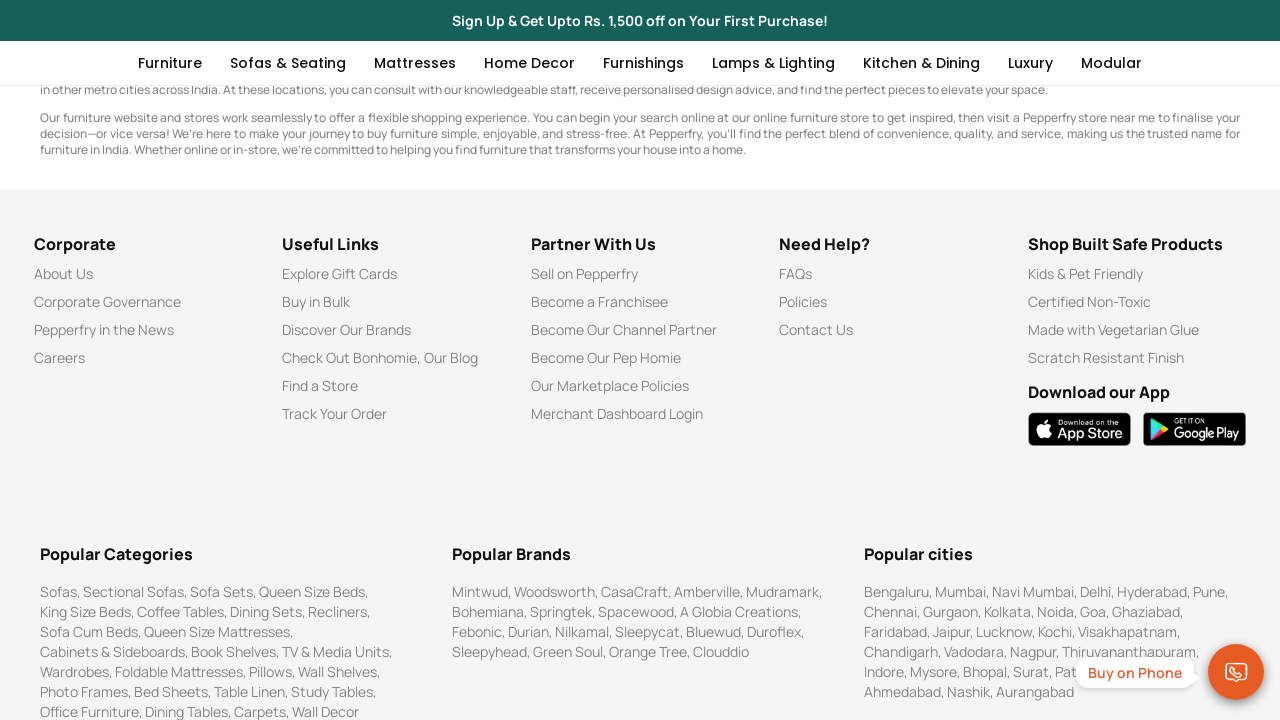

Clicked Partner With Us element 3 at (640, 330) on xpath=//p[text()='Partner With Us']/parent::div/descendant::div >> nth=2
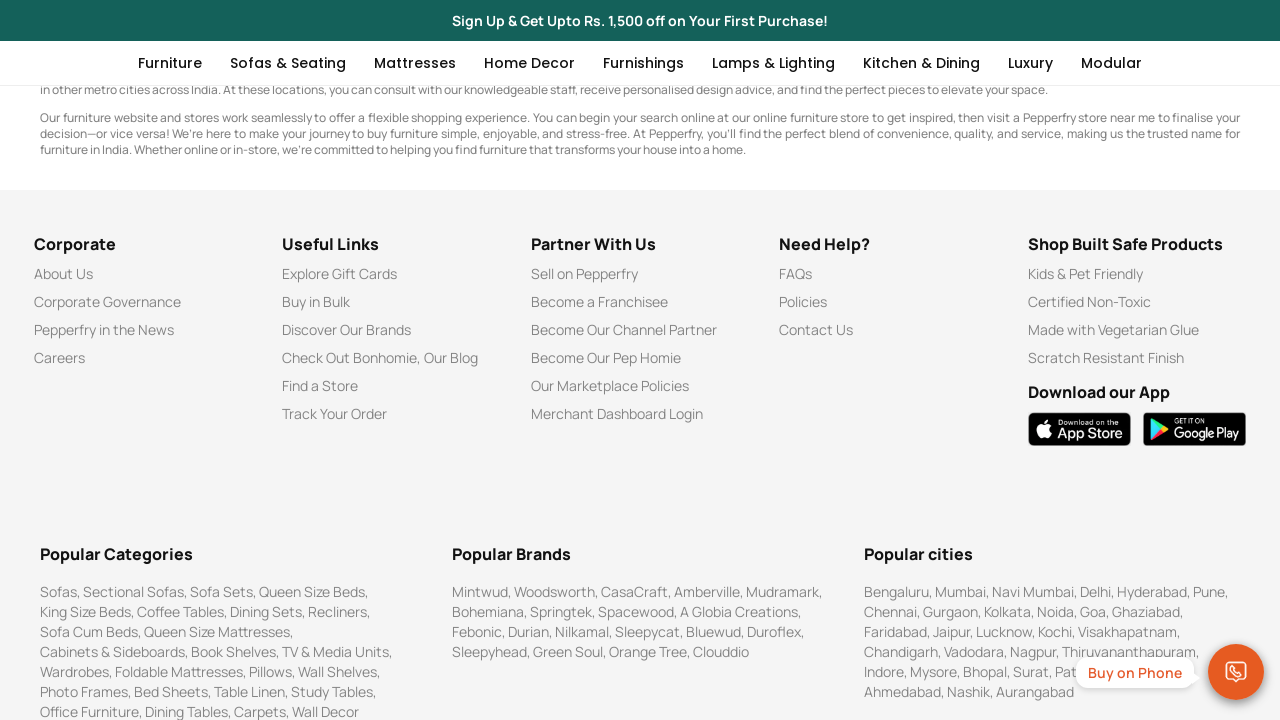

Waited 1 second after clicking element 3
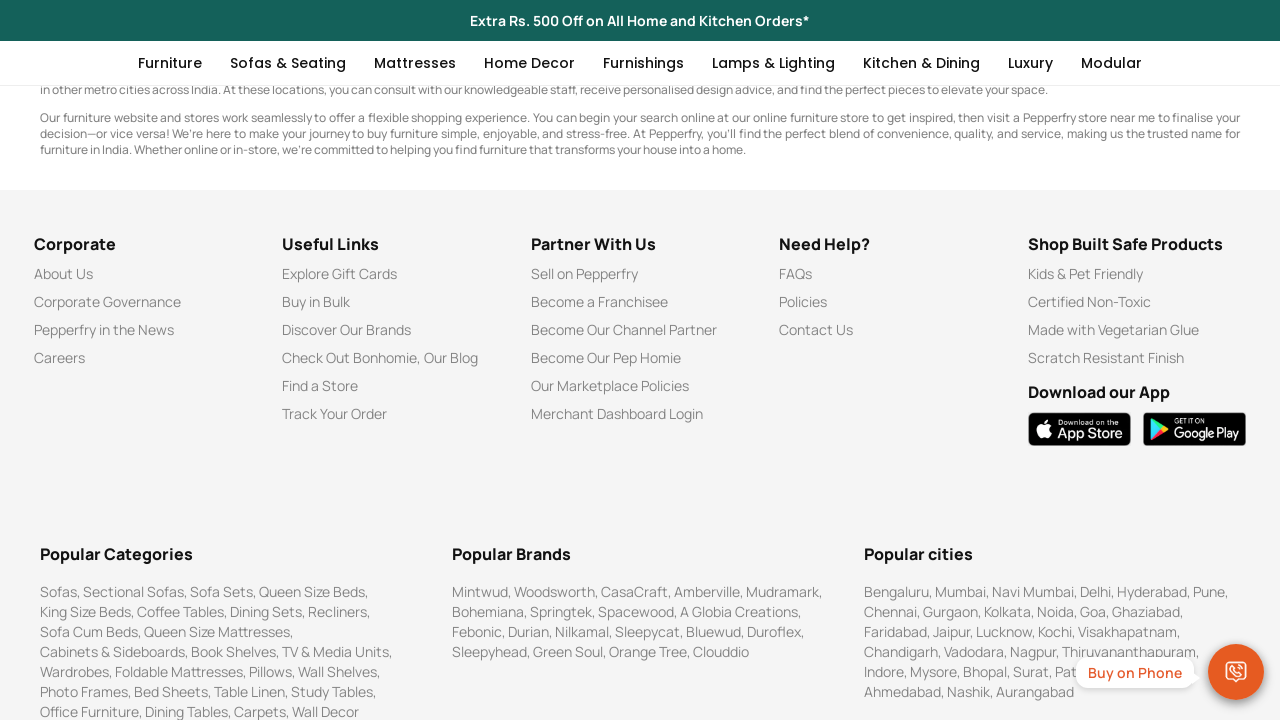

Scrolled element 4 into view
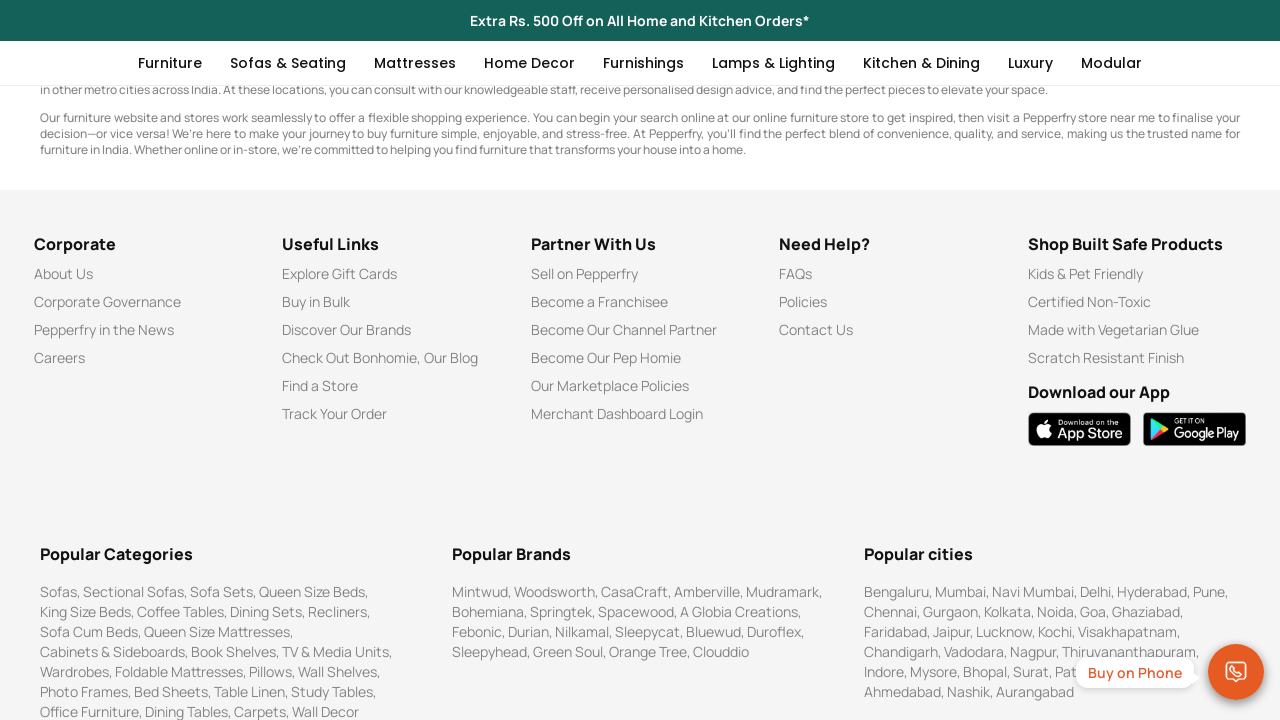

Clicked Partner With Us element 4 at (640, 358) on xpath=//p[text()='Partner With Us']/parent::div/descendant::div >> nth=3
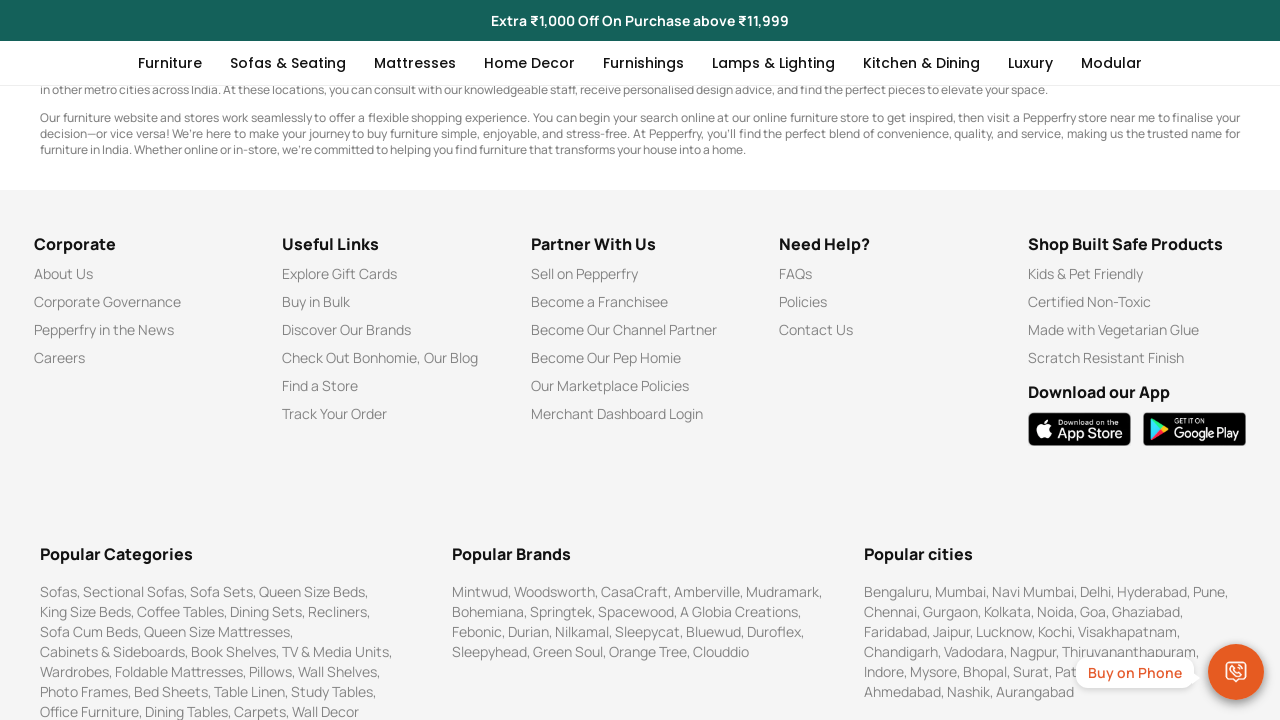

Waited 1 second after clicking element 4
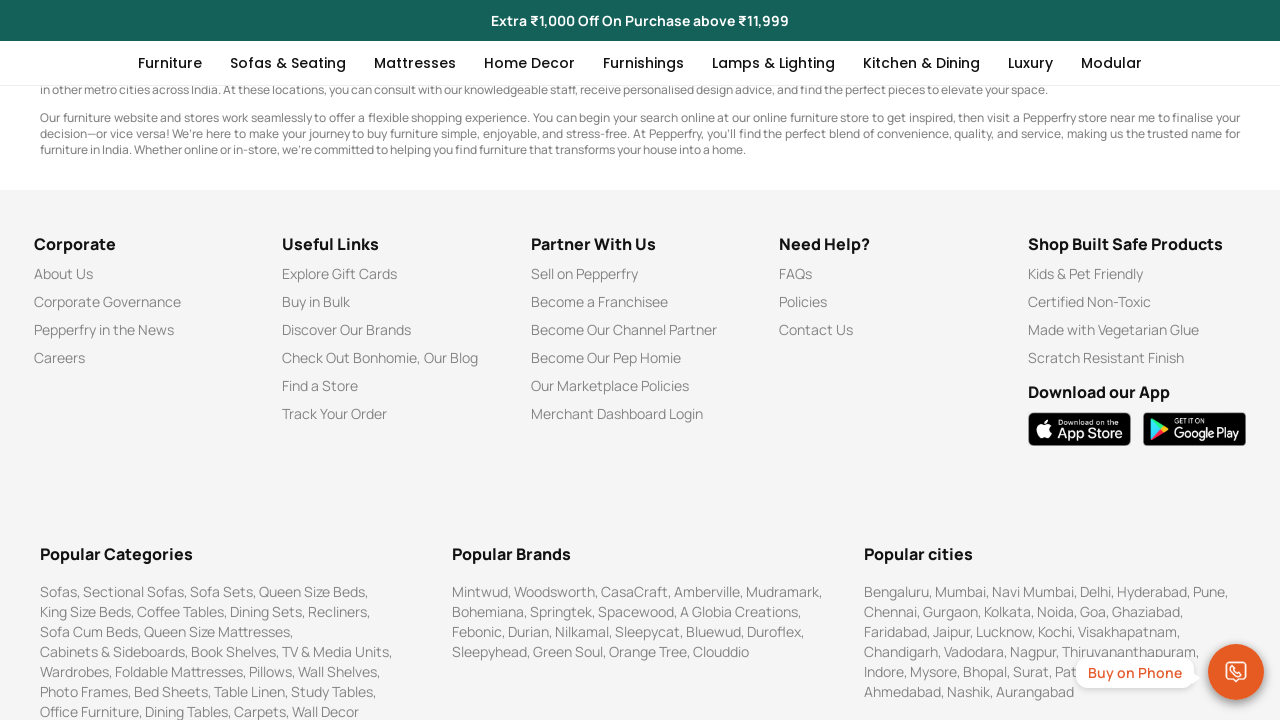

Scrolled element 5 into view
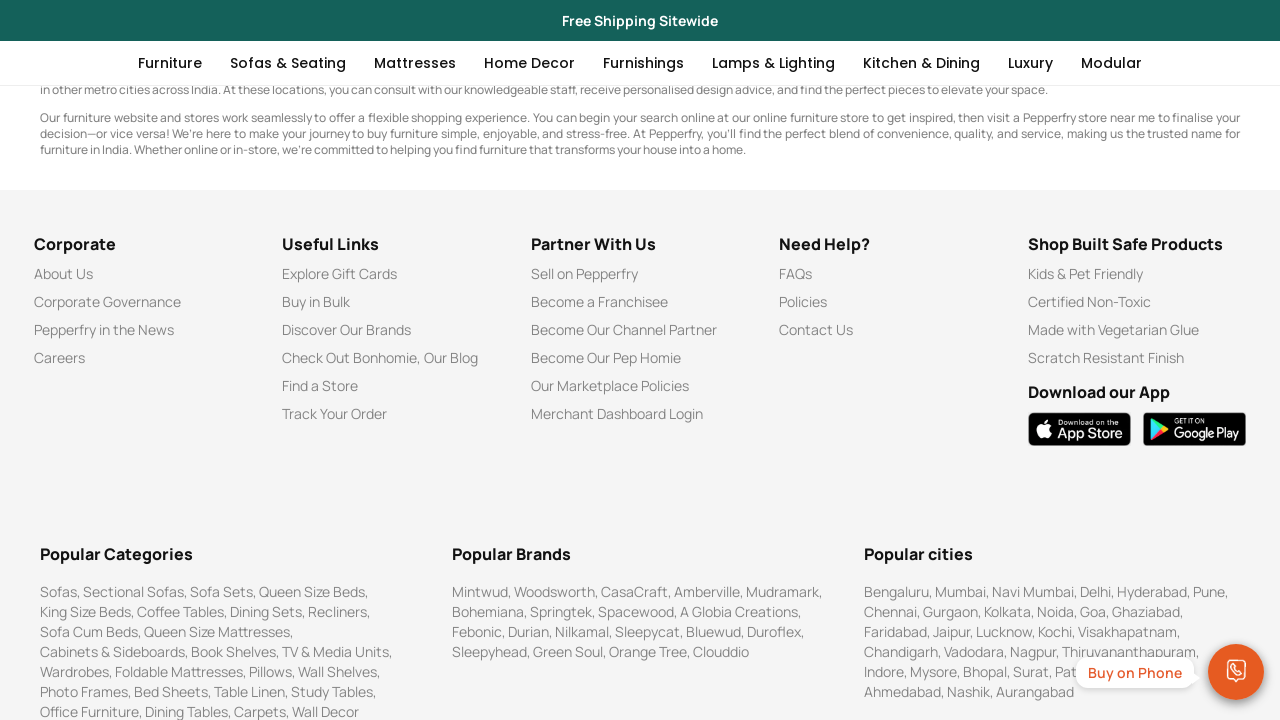

Clicked Partner With Us element 5 at (640, 386) on xpath=//p[text()='Partner With Us']/parent::div/descendant::div >> nth=4
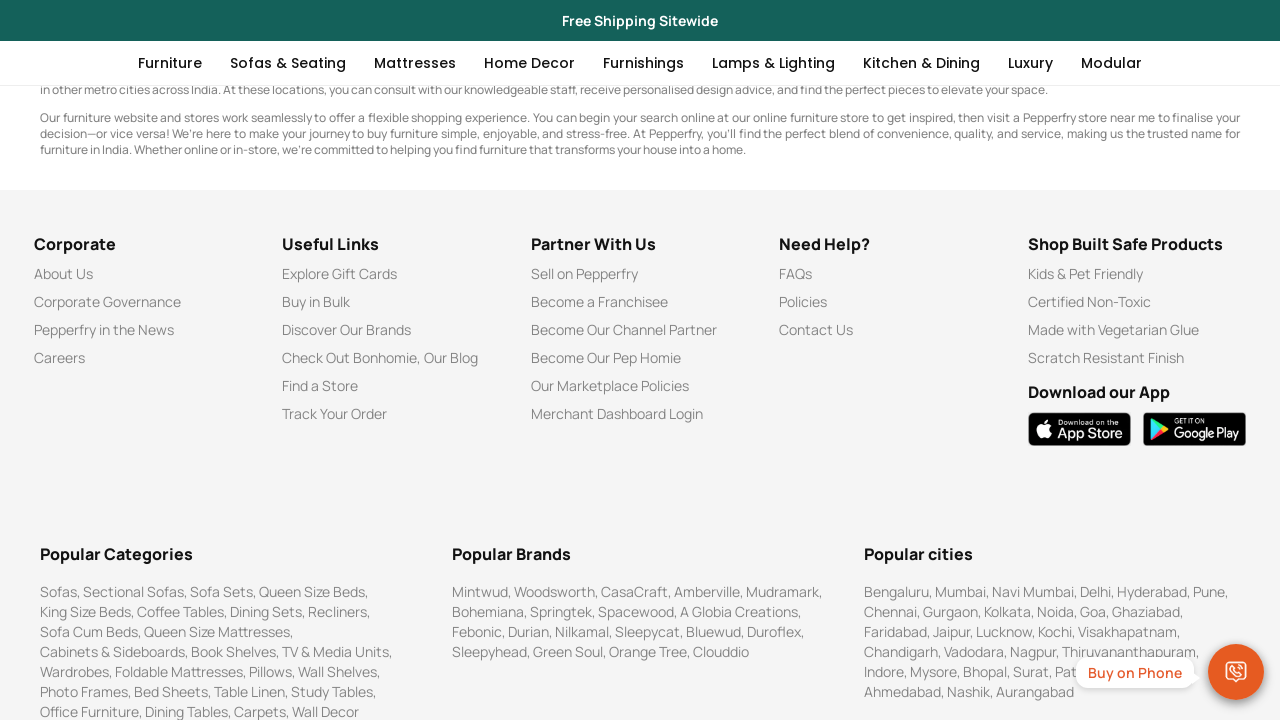

Waited 1 second after clicking element 5
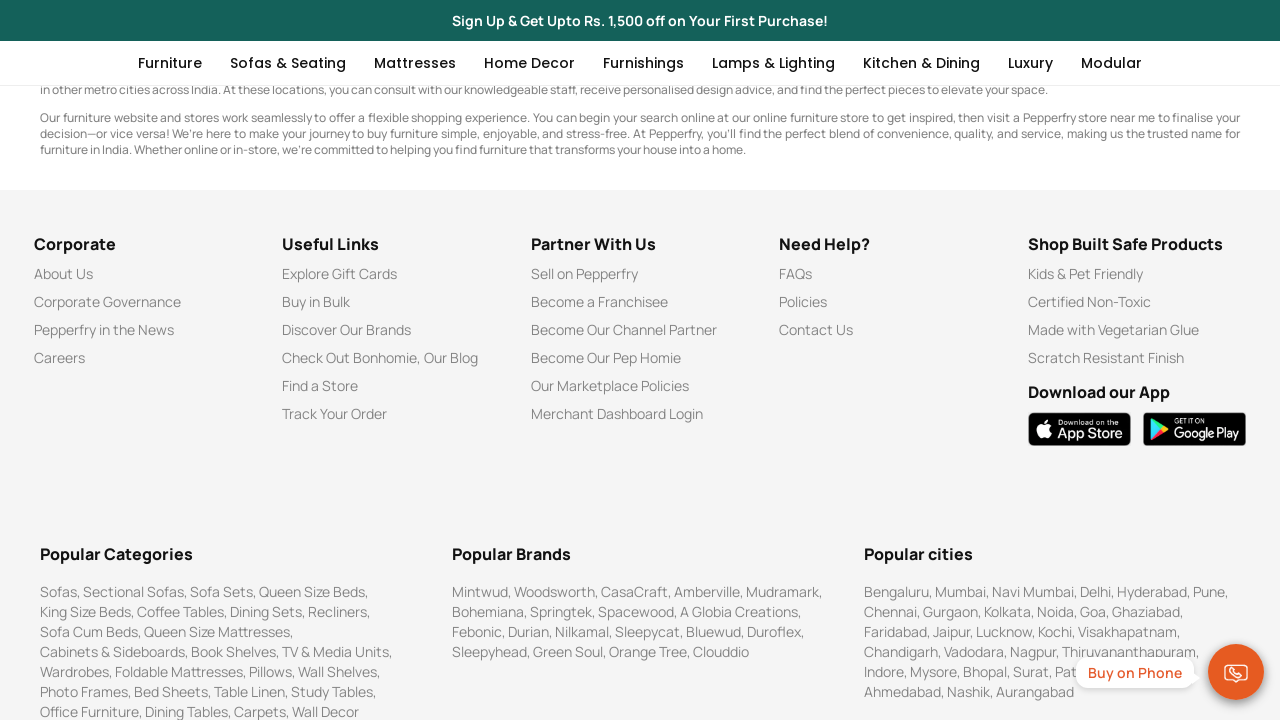

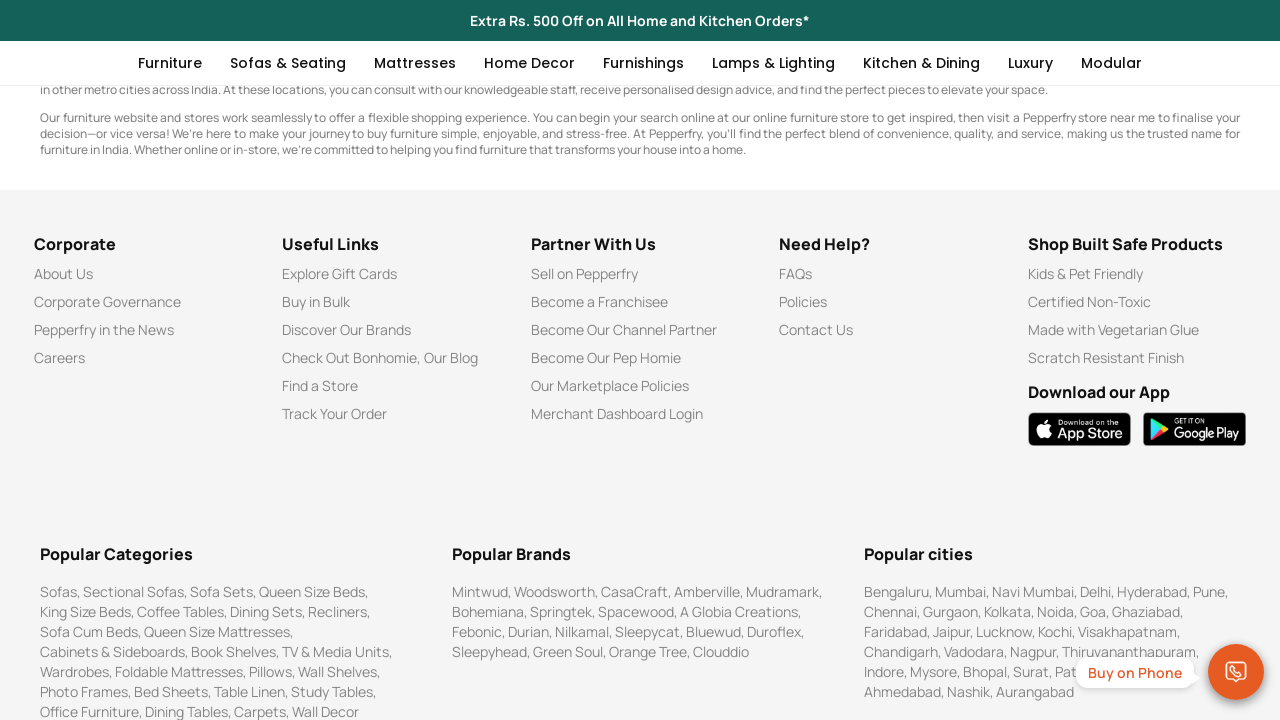